Tests double-click functionality on a button element which triggers an alert

Starting URL: https://only-testing-blog.blogspot.com/2014/09/selectable.html

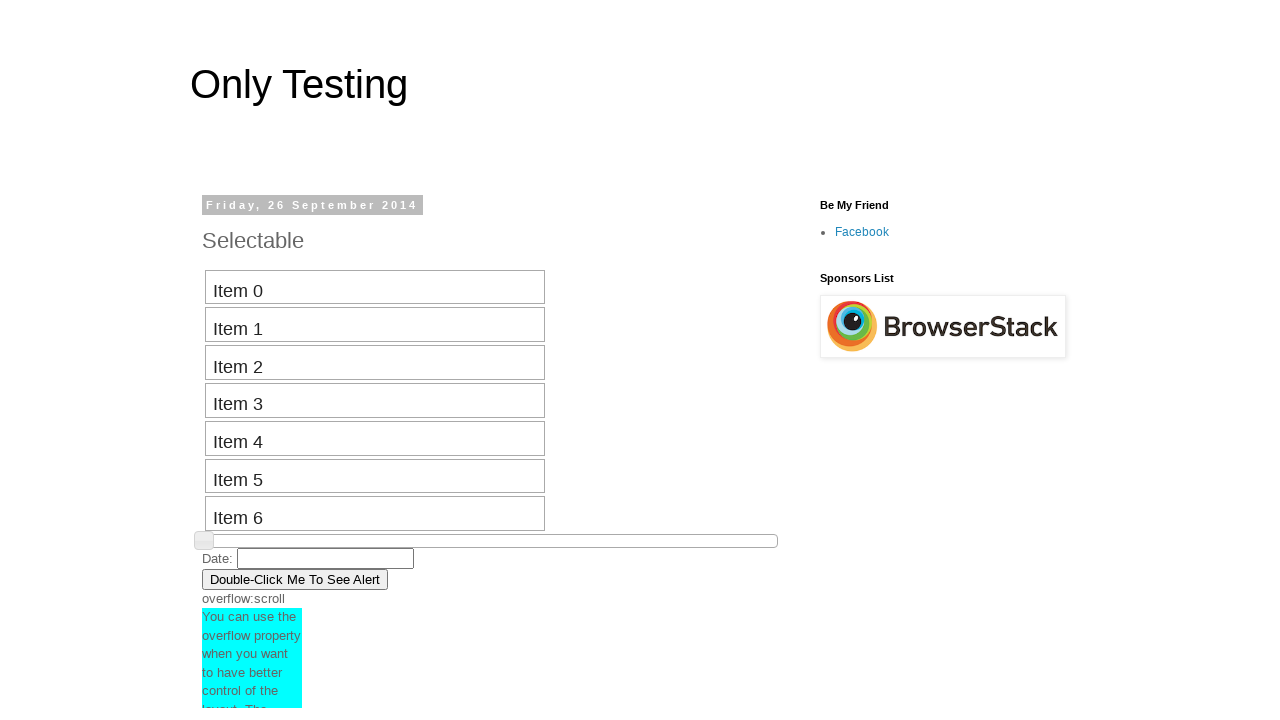

Navigated to alert handling test page
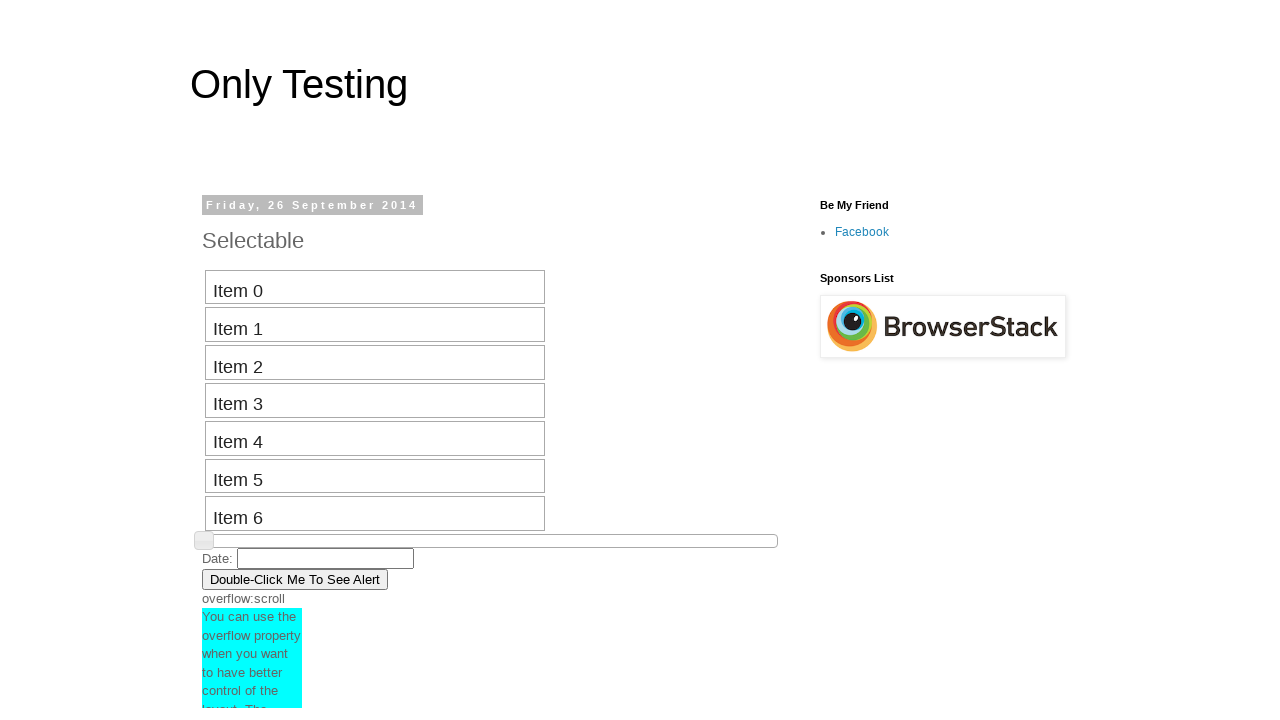

Double-clicked button to trigger alert at (295, 579) on button
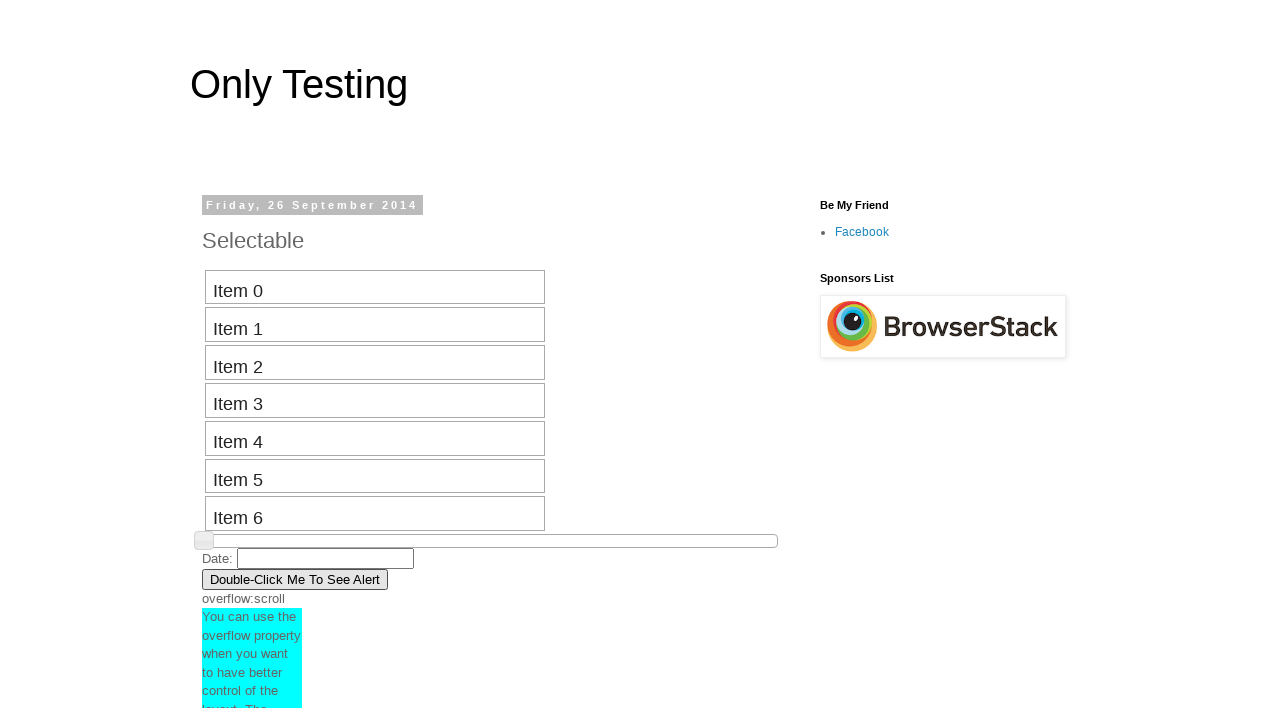

Set up alert dialog handler to accept alerts
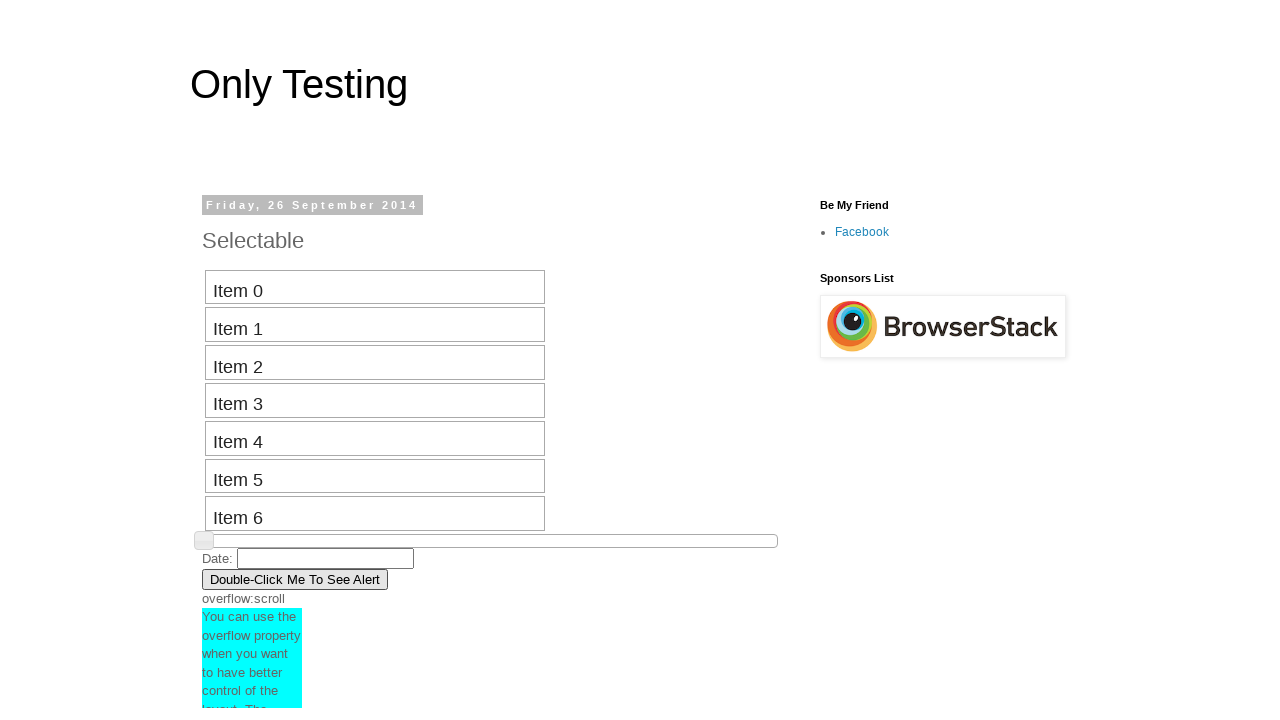

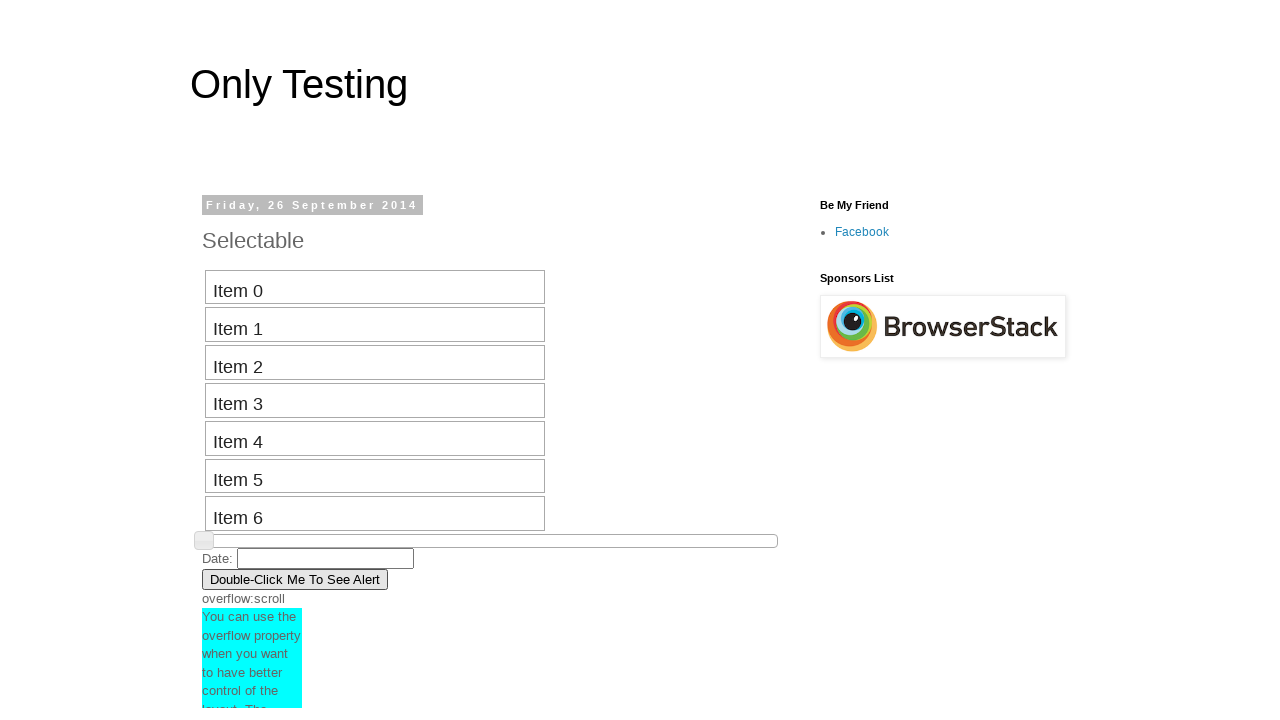